Tests basic input field interactions including typing text, pressing keys, filling fields, and clearing text on an edit form page

Starting URL: https://letcode.in/edit

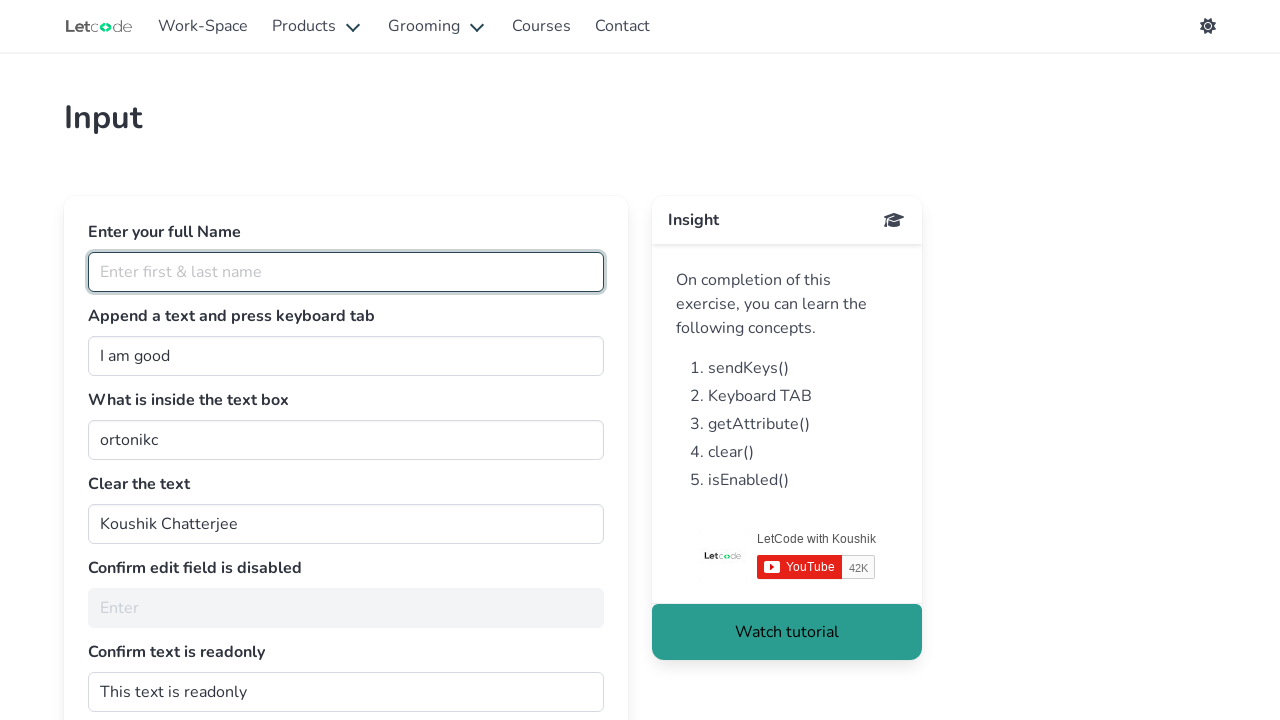

Typed 'priya' in fullName field on #fullName
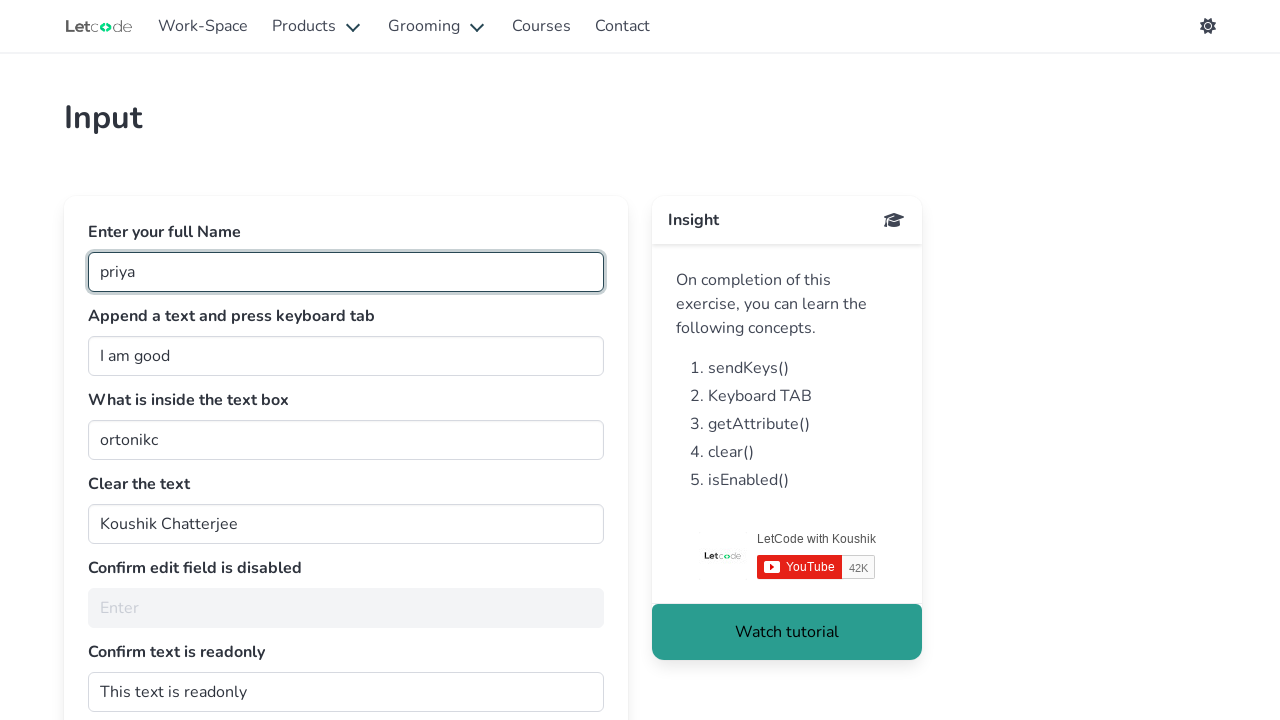

Pressed End key in join field on #join
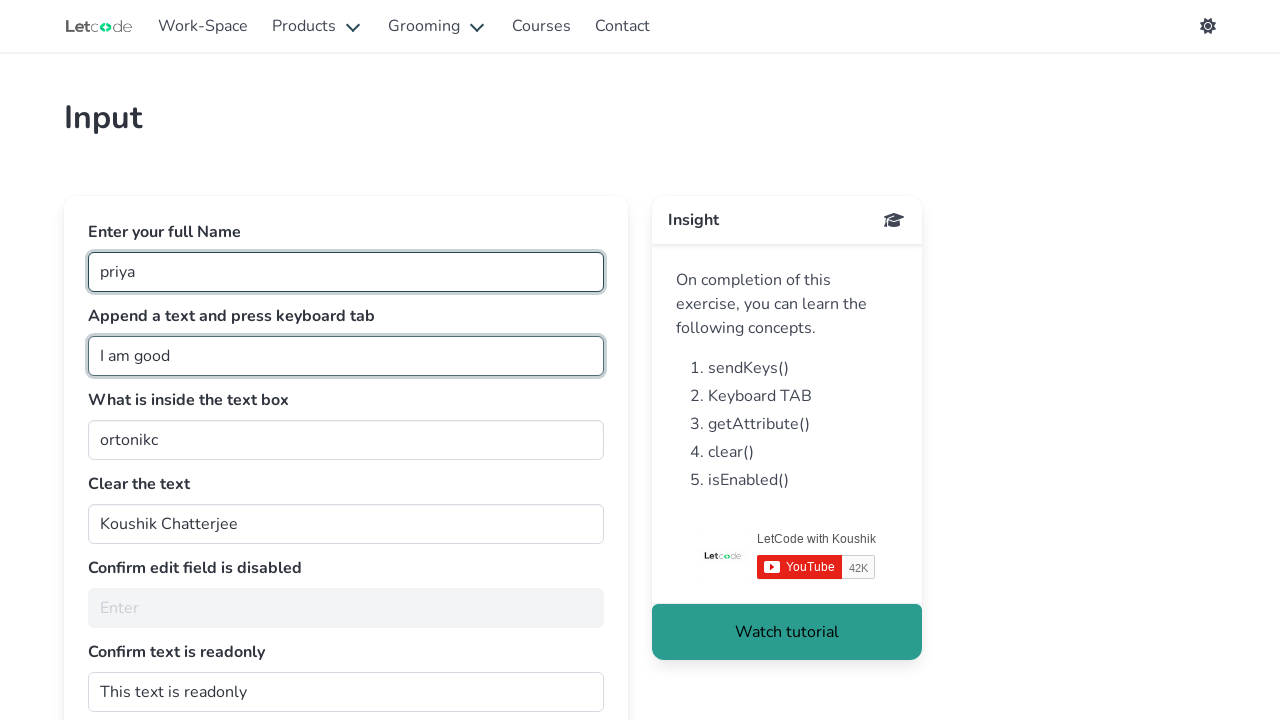

Filled join field with ' man' on #join
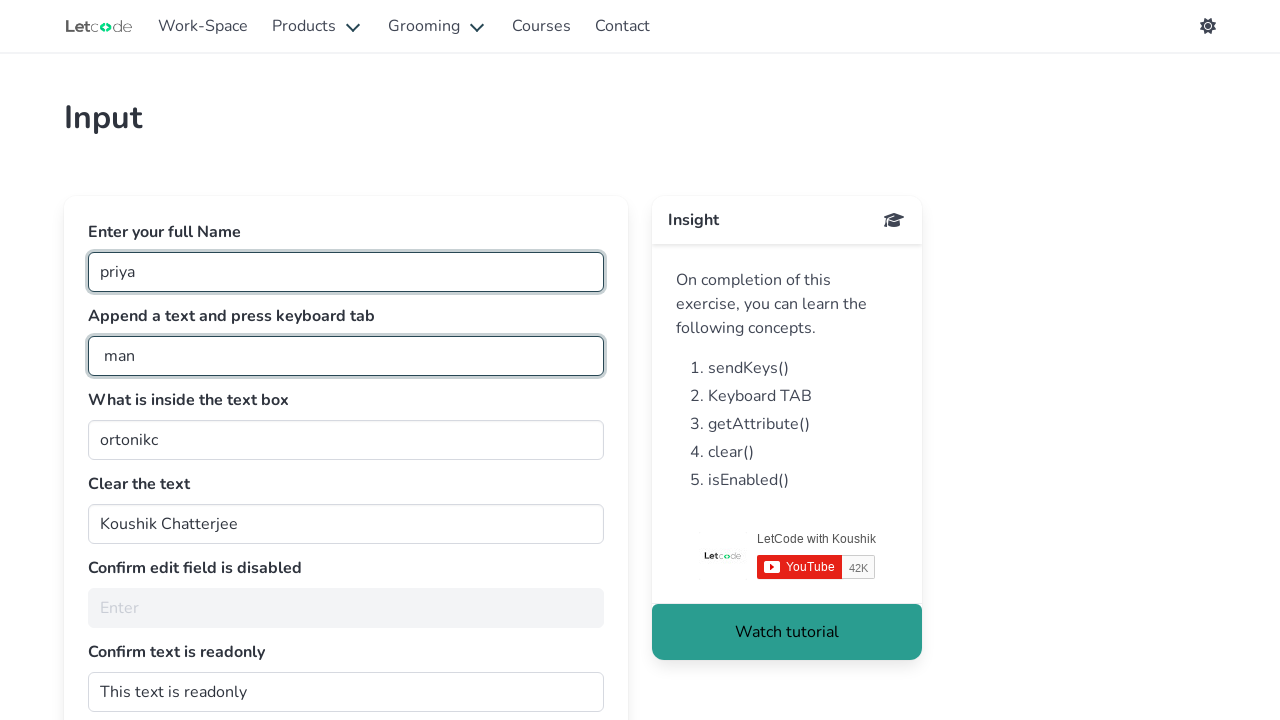

Pressed Tab key to move to next field on #join
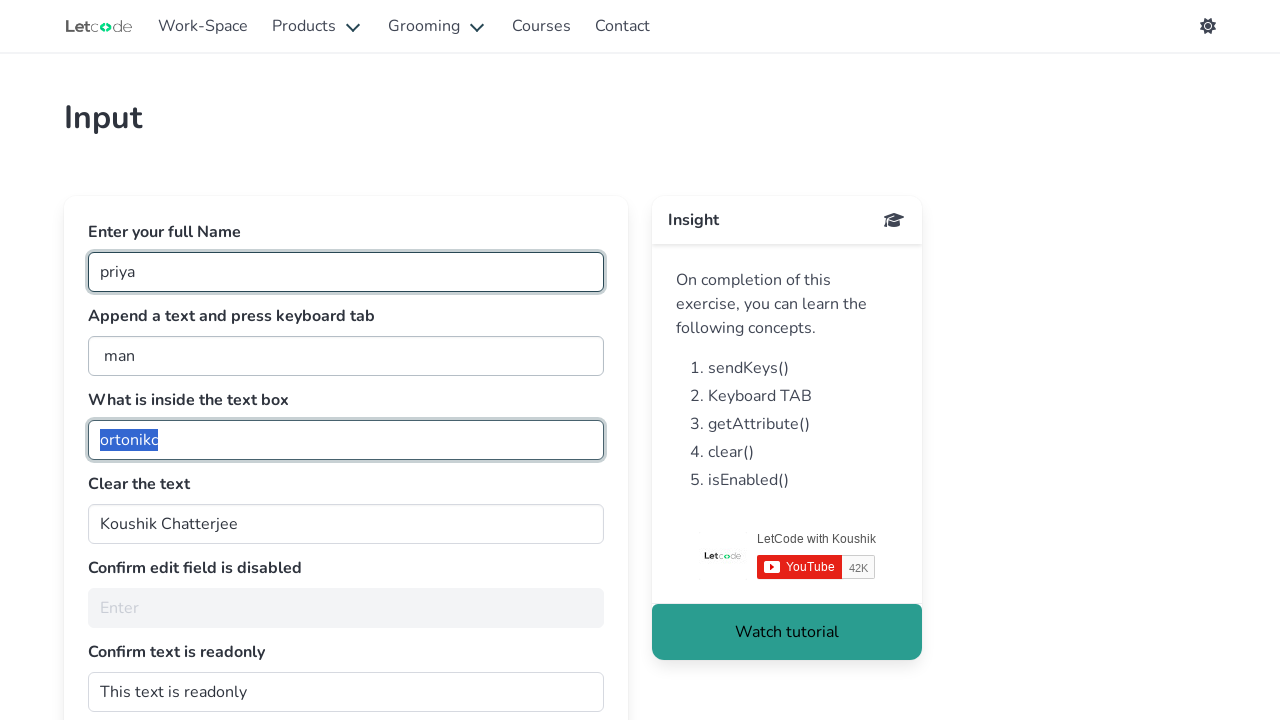

Retrieved attribute value from getMe field: 'ortonikc'
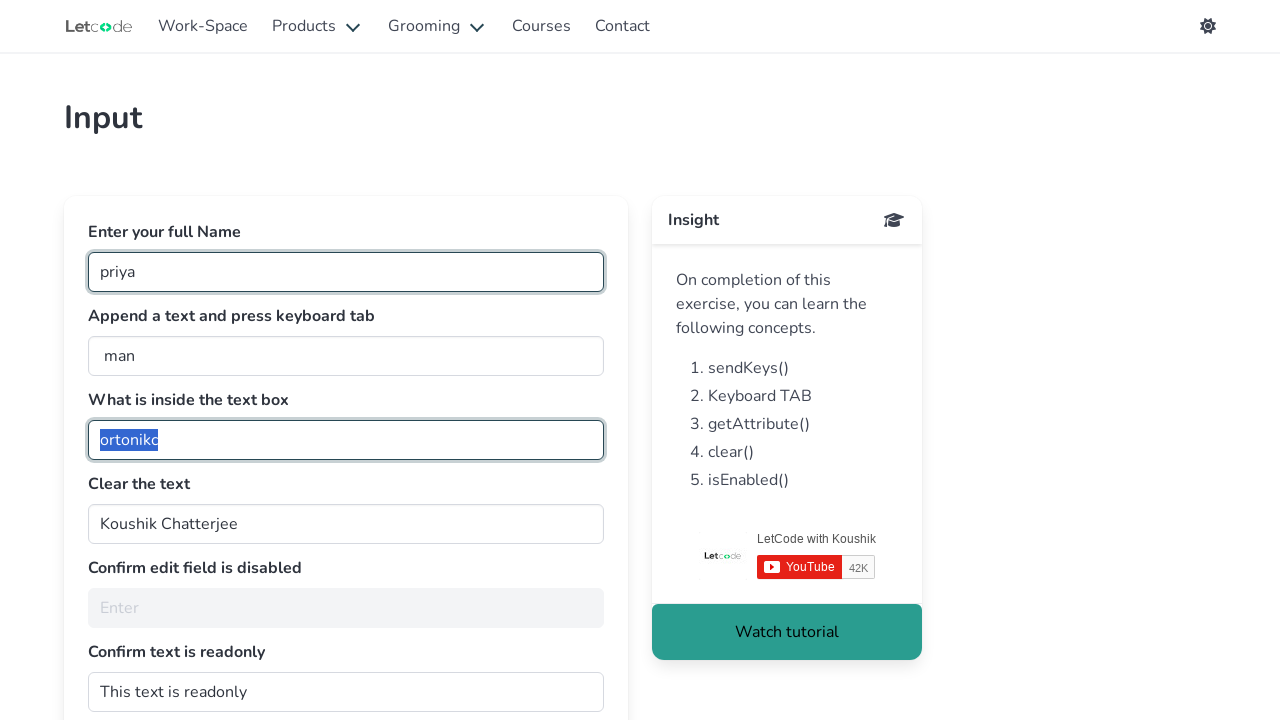

Cleared the text field on (//label[text()='Clear the text']/following::input)[1]
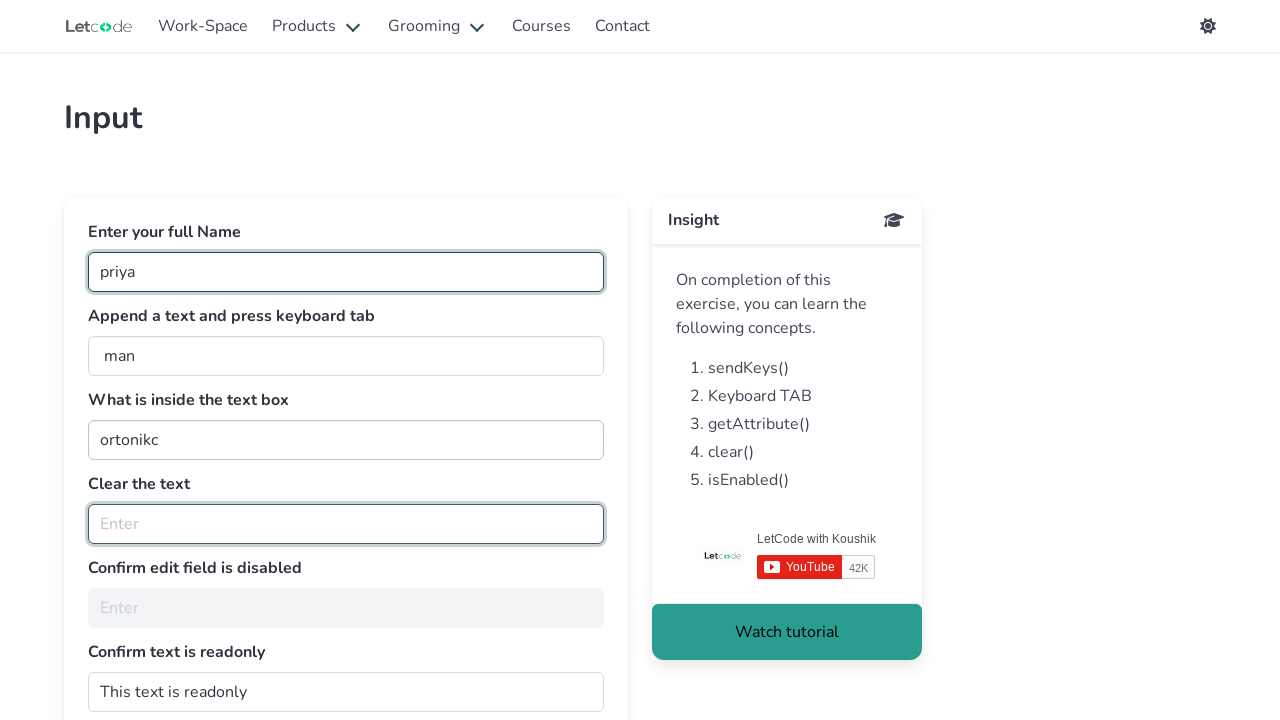

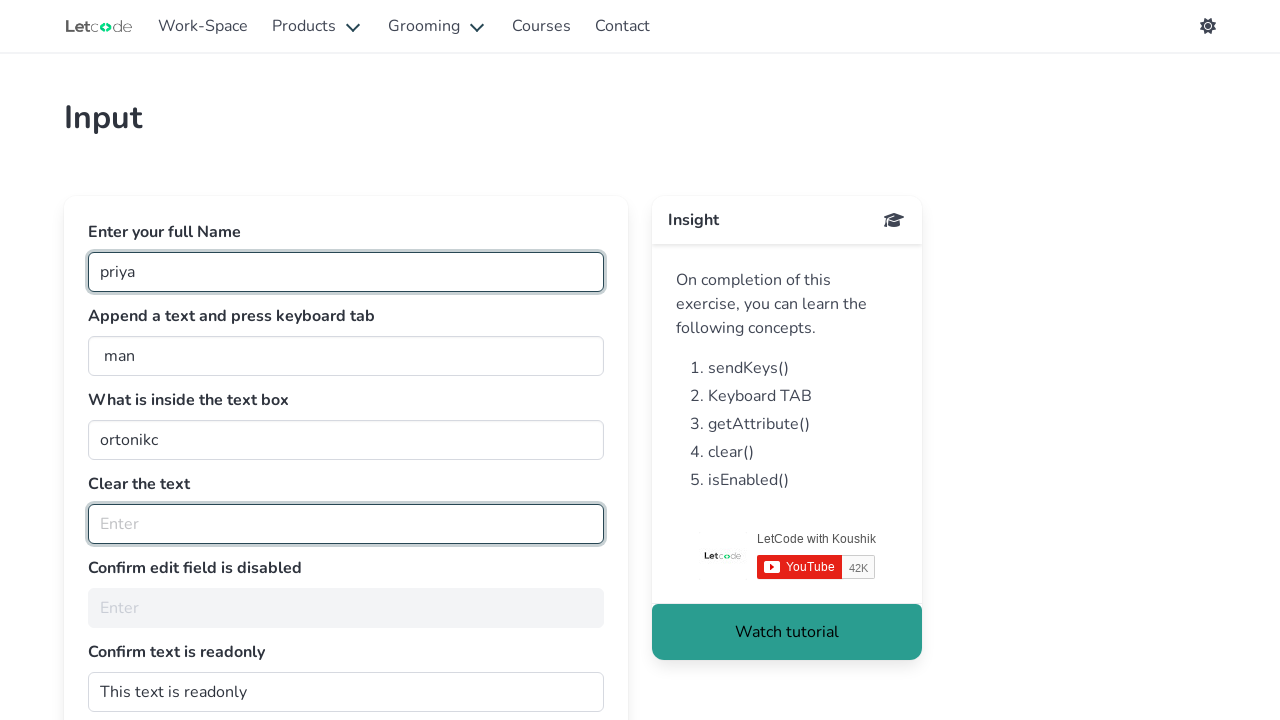